Tests a registration form by filling in personal details including first name, last name, address, email, phone number, selecting gender, and choosing a hobby checkbox.

Starting URL: http://demo.automationtesting.in/Register.html

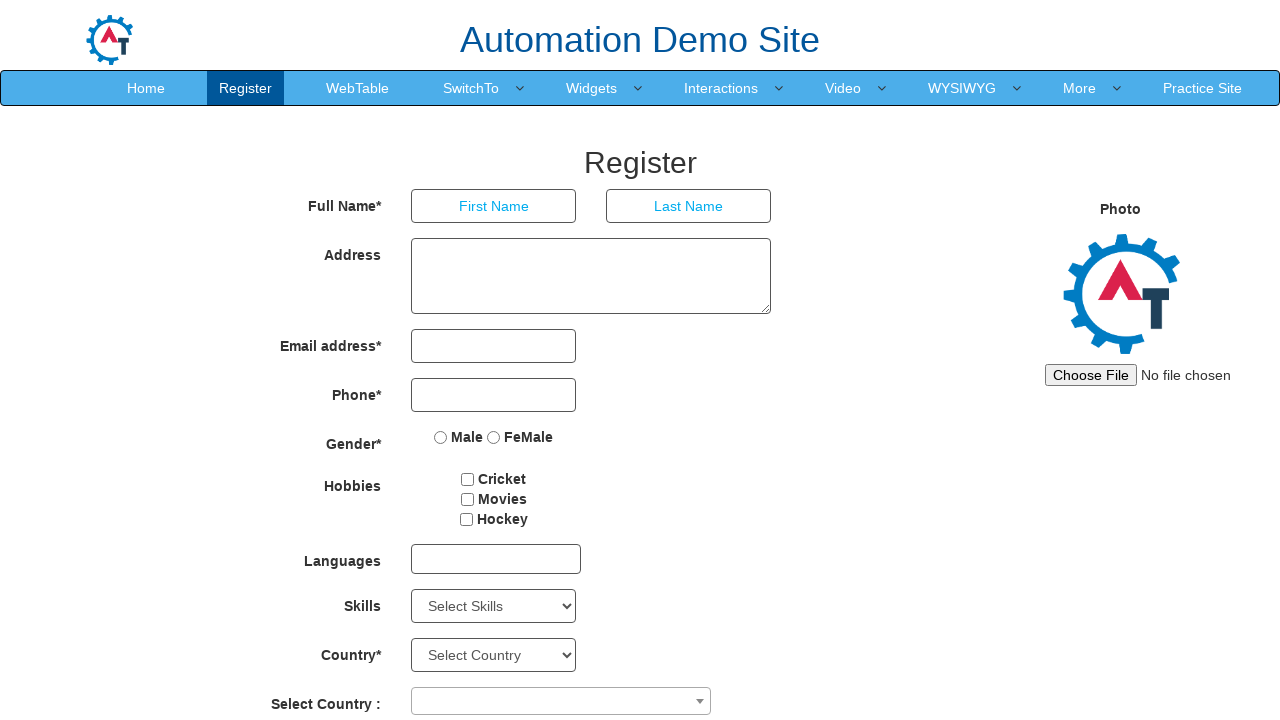

Filled first name field with 'Robert' on input[ng-model='FirstName']
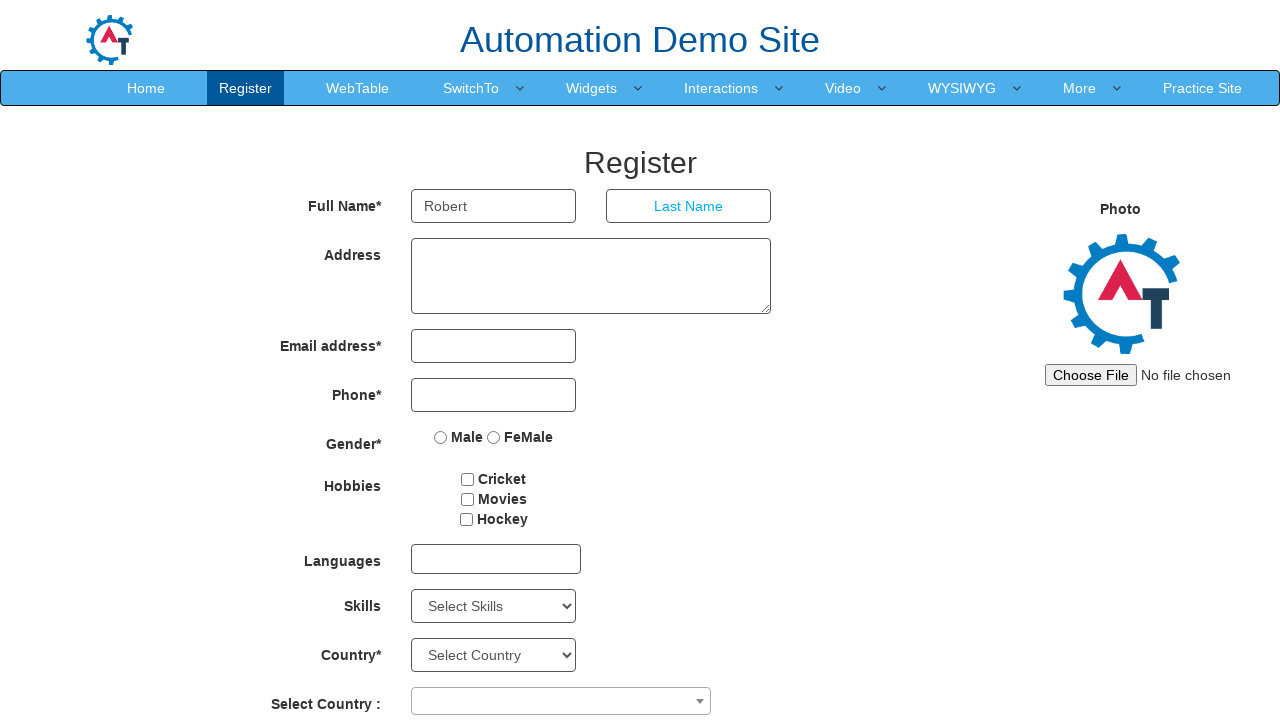

Filled last name field with 'Thompson' on input[ng-model='LastName']
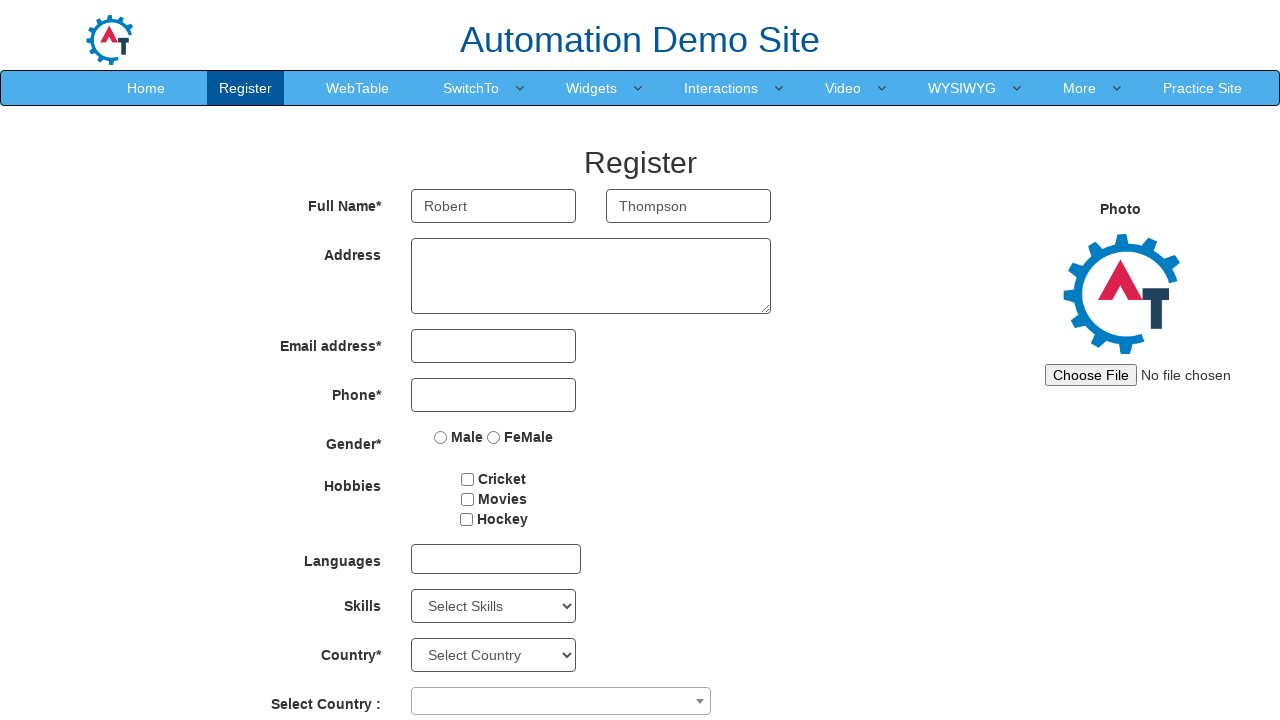

Filled address field with '123 Oak Street, Denver' on textarea[ng-model='Adress']
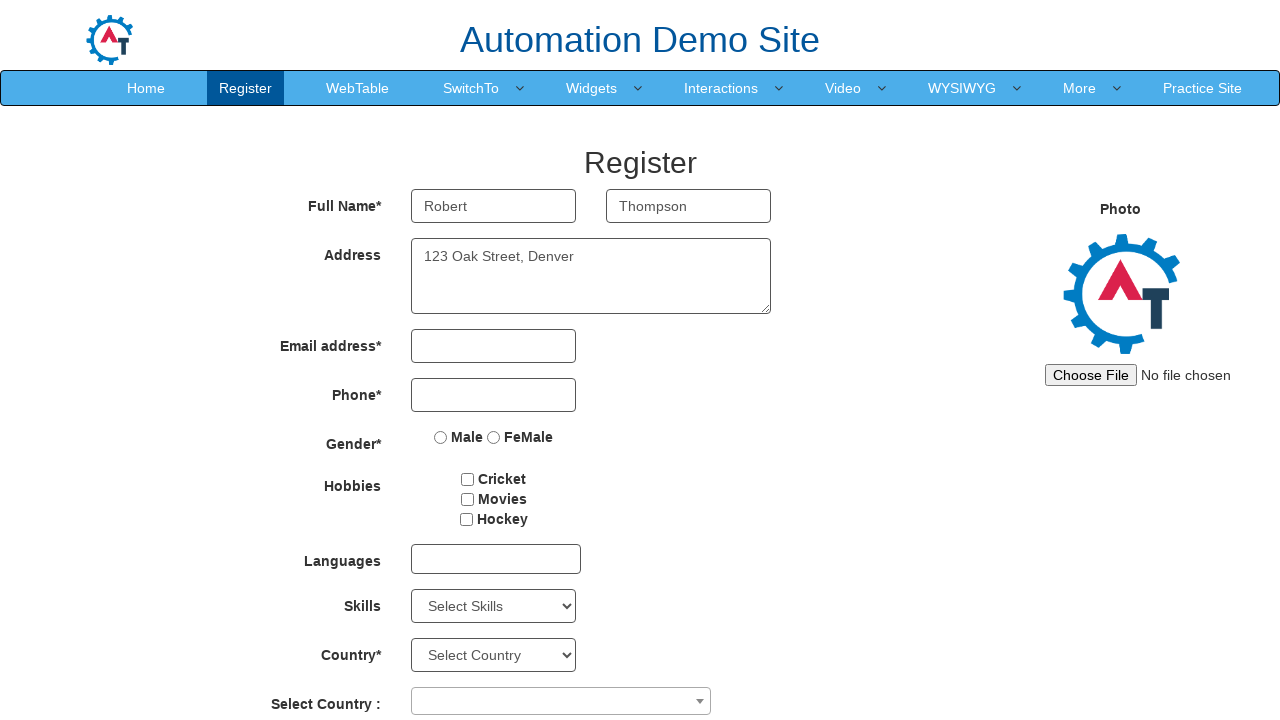

Filled email field with 'robert.thompson@example.com' on input[ng-model='EmailAdress']
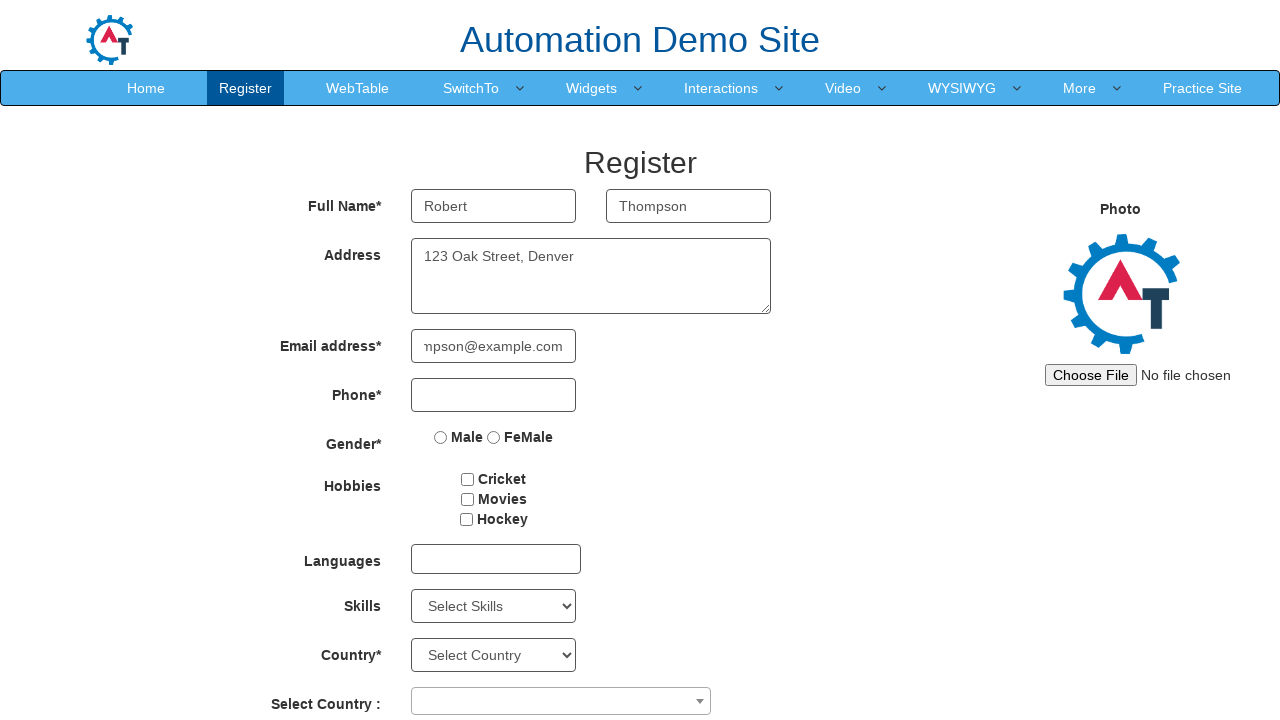

Filled phone number field with '5551234567' on input[ng-model='Phone']
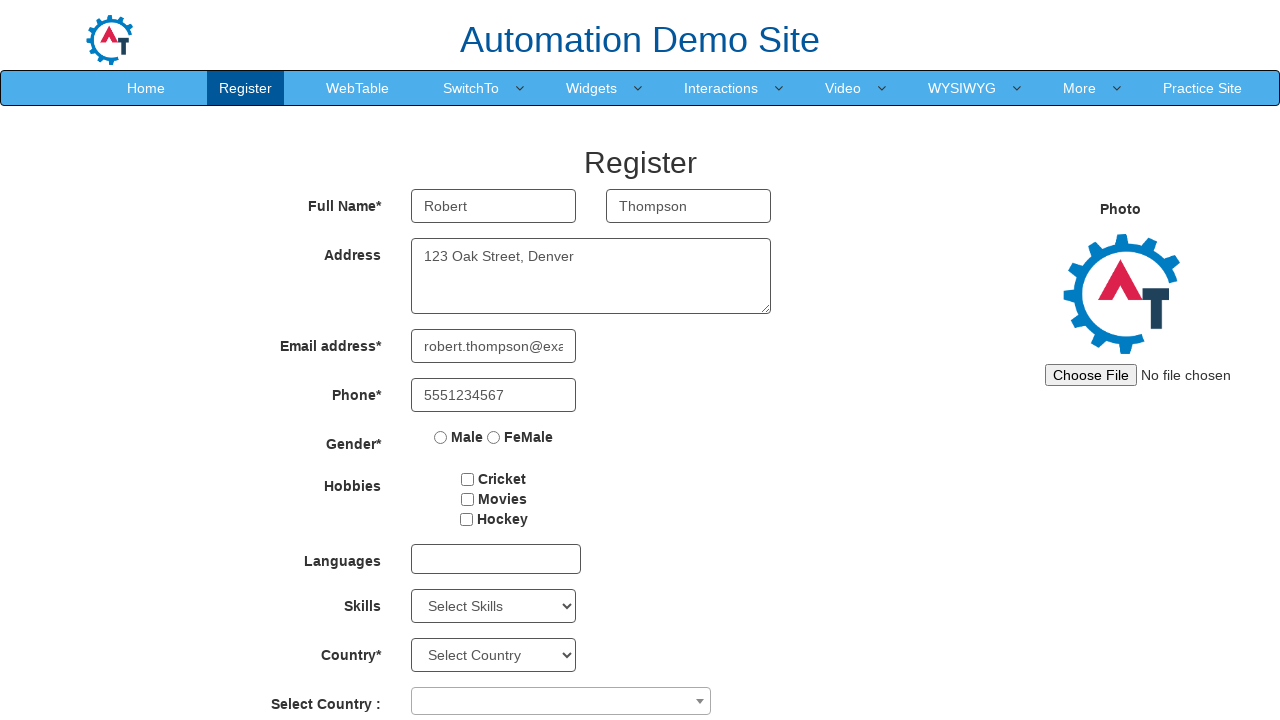

Selected 'Male' gender radio button at (441, 437) on input[ng-model='radiovalue'][value='Male']
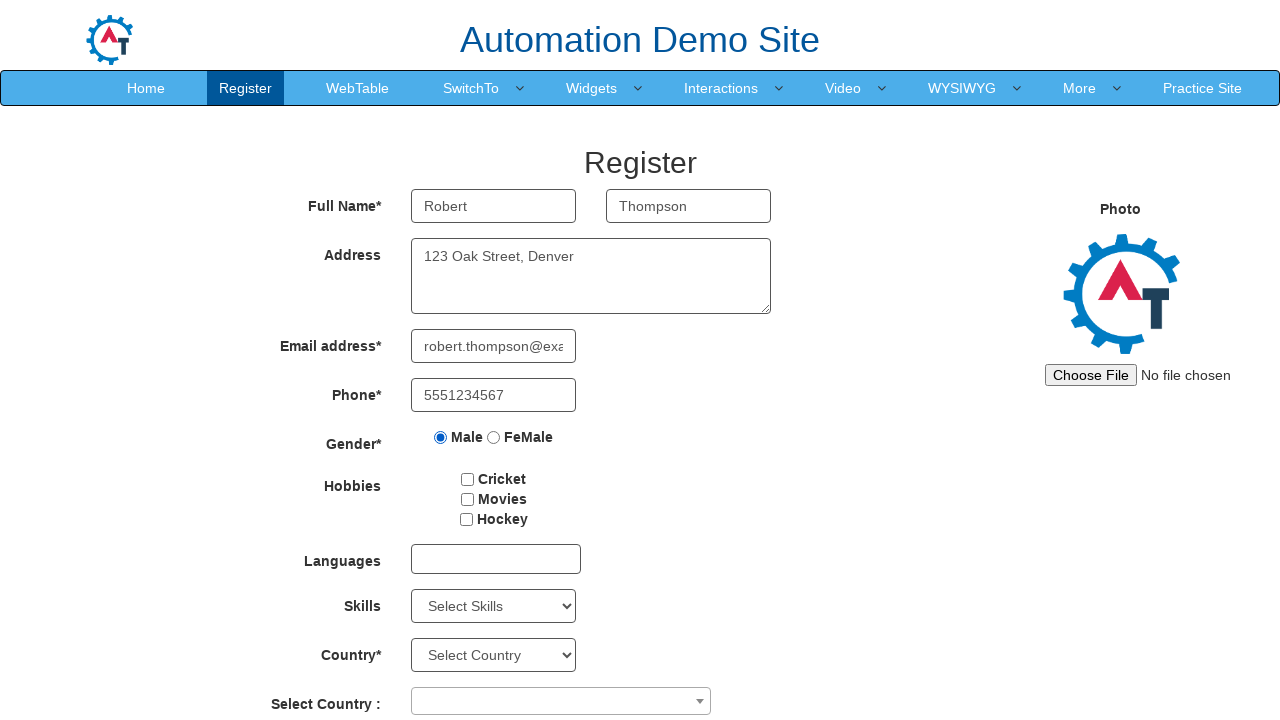

Selected 'Cricket' hobby checkbox at (468, 479) on input[type='checkbox'][value='Cricket']
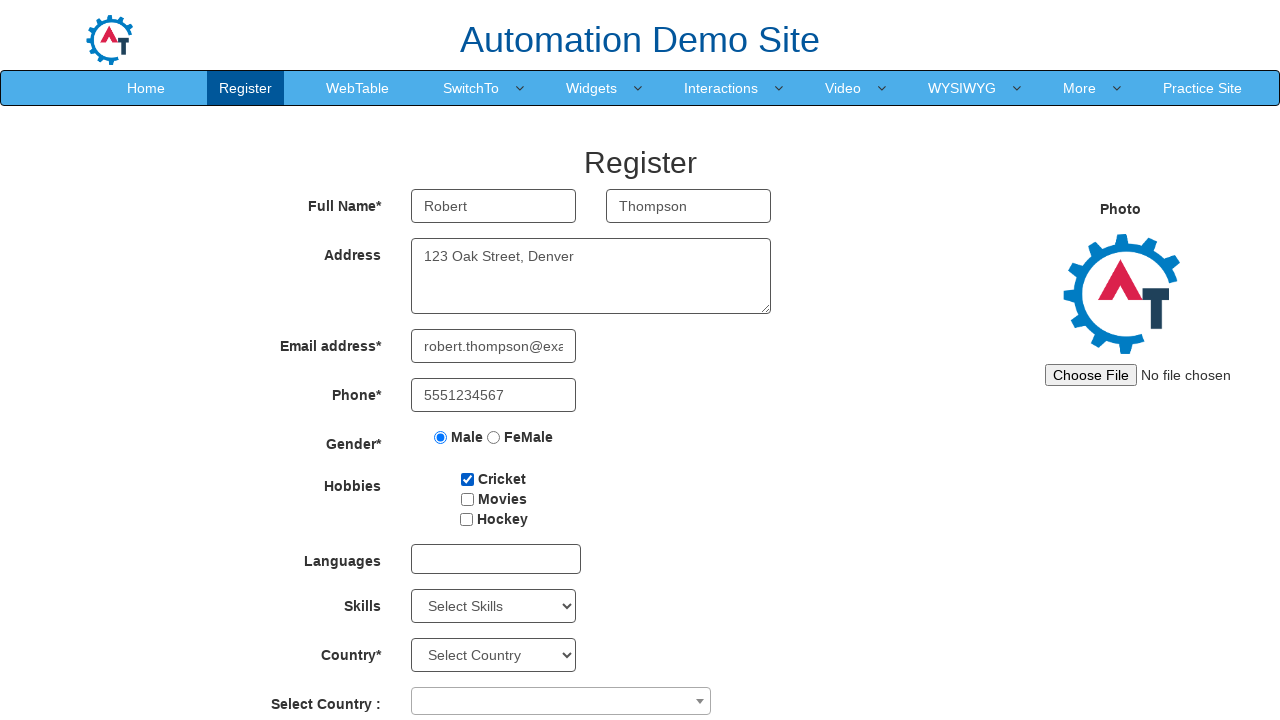

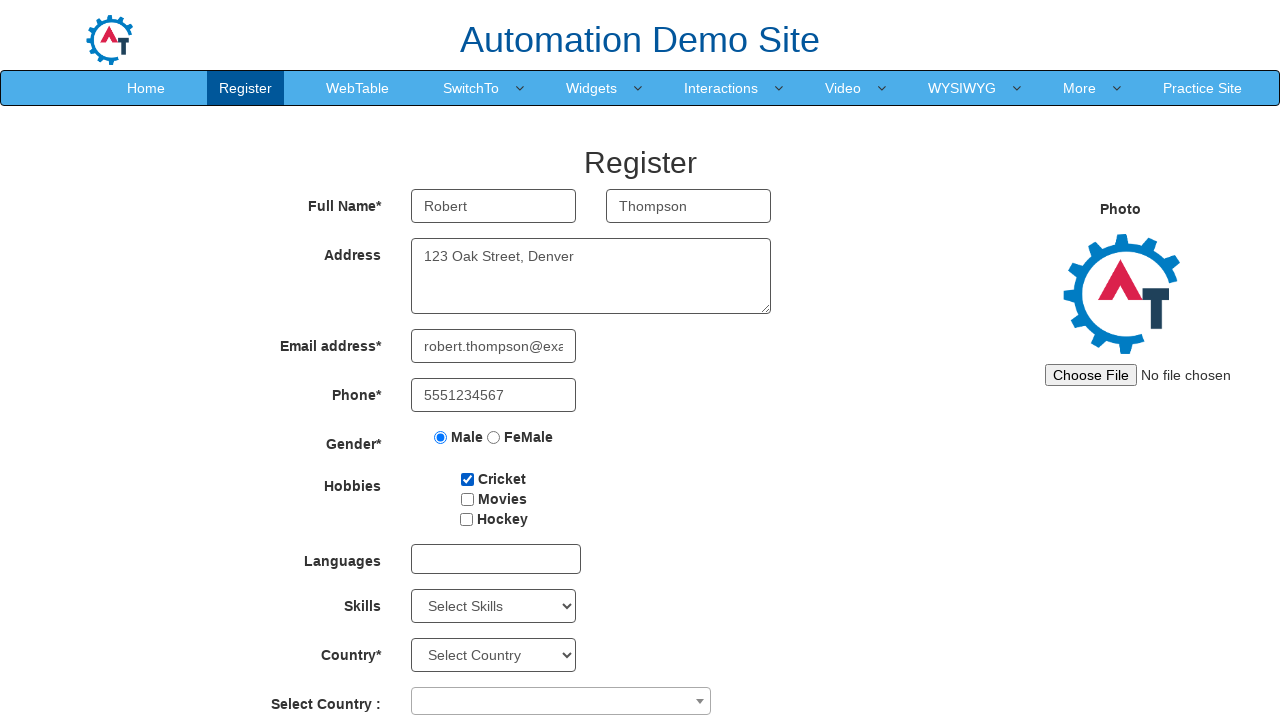